Tests iframe handling by switching to a frame, entering text in an input field, switching back to default content, and clicking a navigation link

Starting URL: https://demo.automationtesting.in/Frames.html

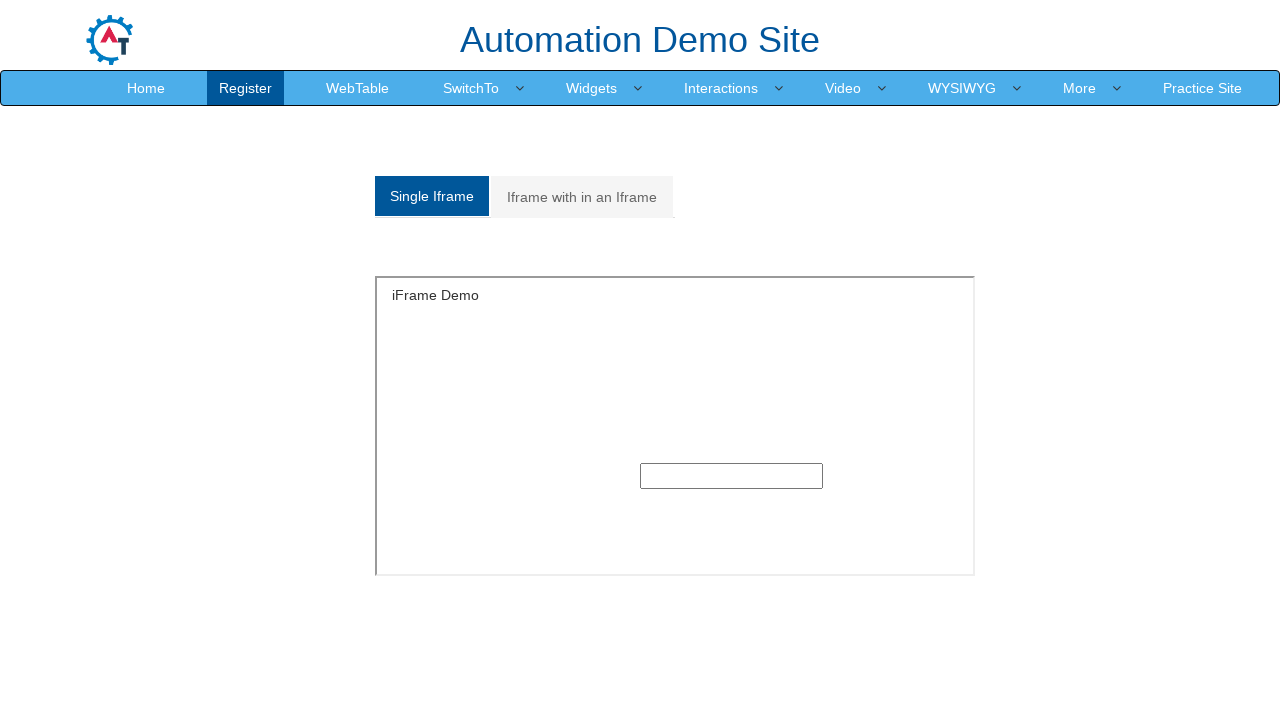

Located iframe with SingleFrame.html source
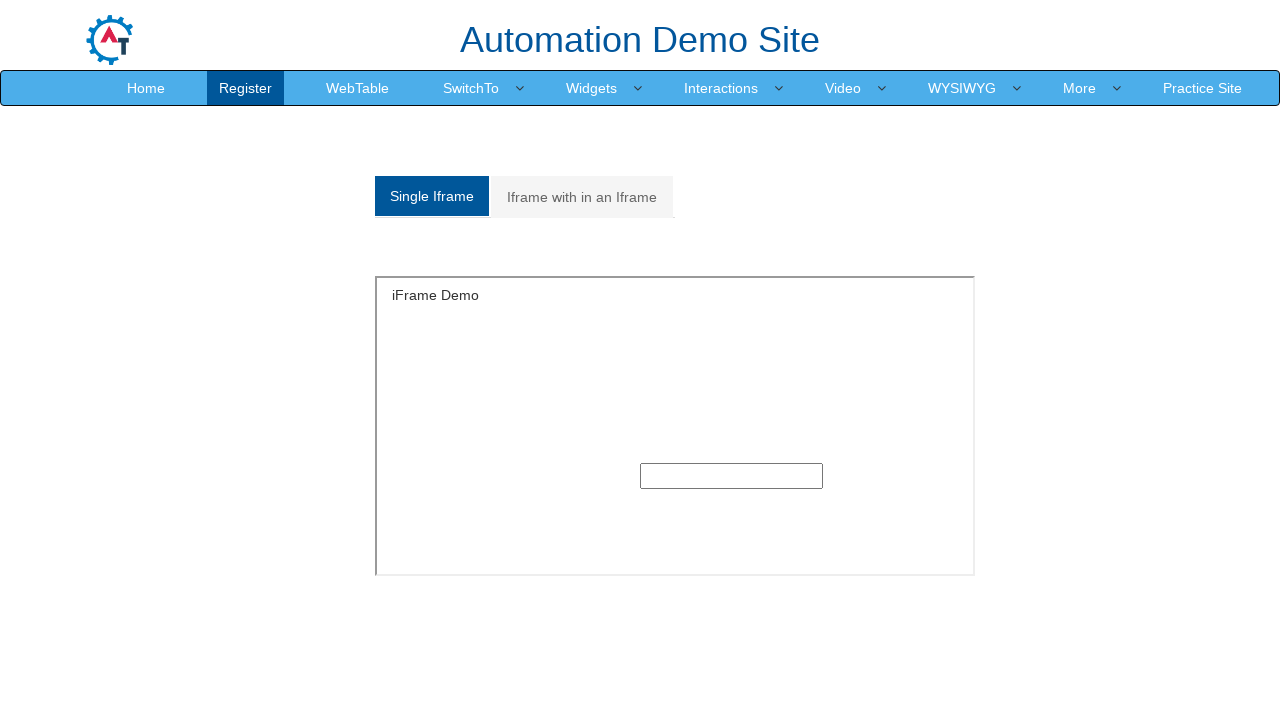

Filled text input field in iframe with 'Test' on xpath=//iframe[@src='SingleFrame.html'] >> internal:control=enter-frame >> xpath
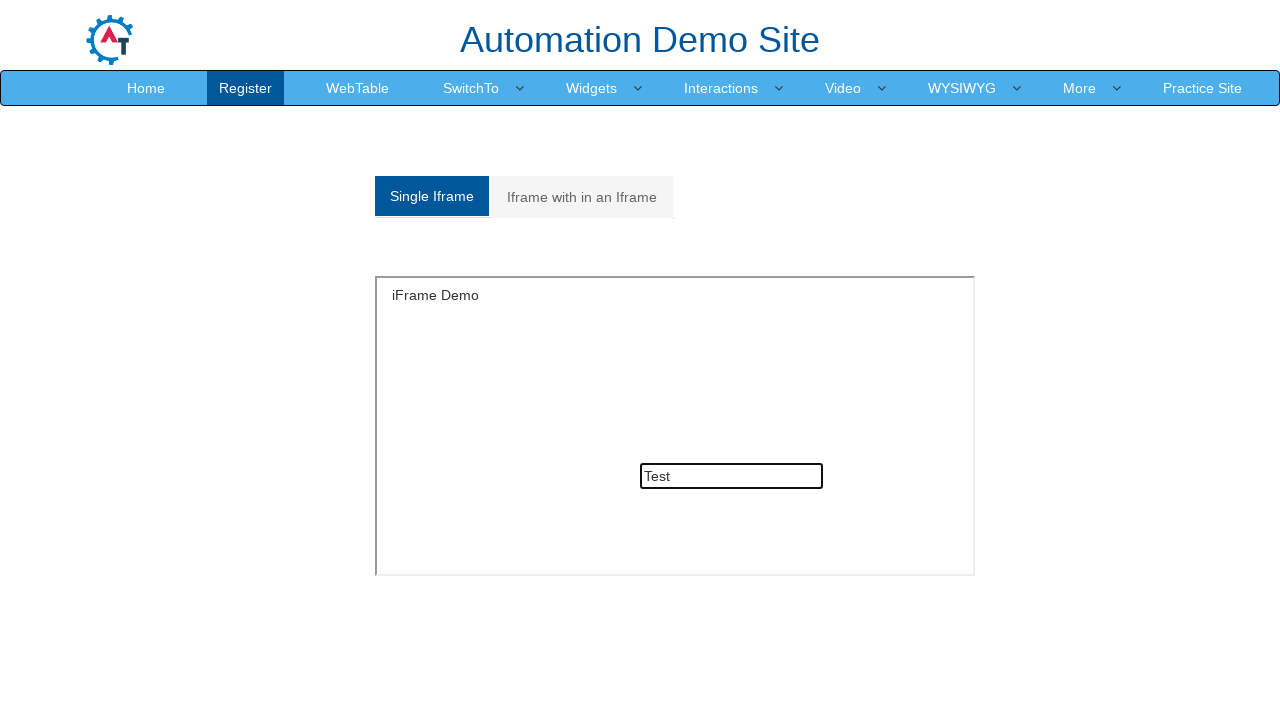

Clicked Multiple frames tab link in main content at (582, 197) on xpath=//a[@href='#Multiple']
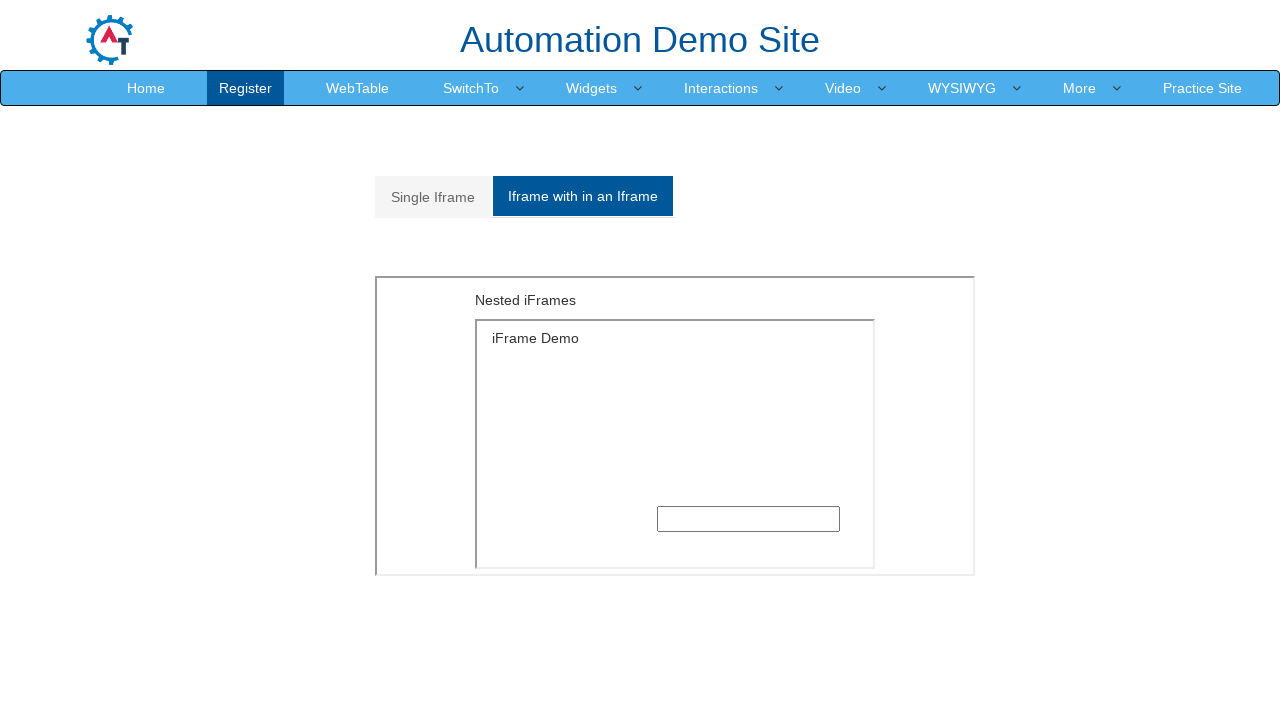

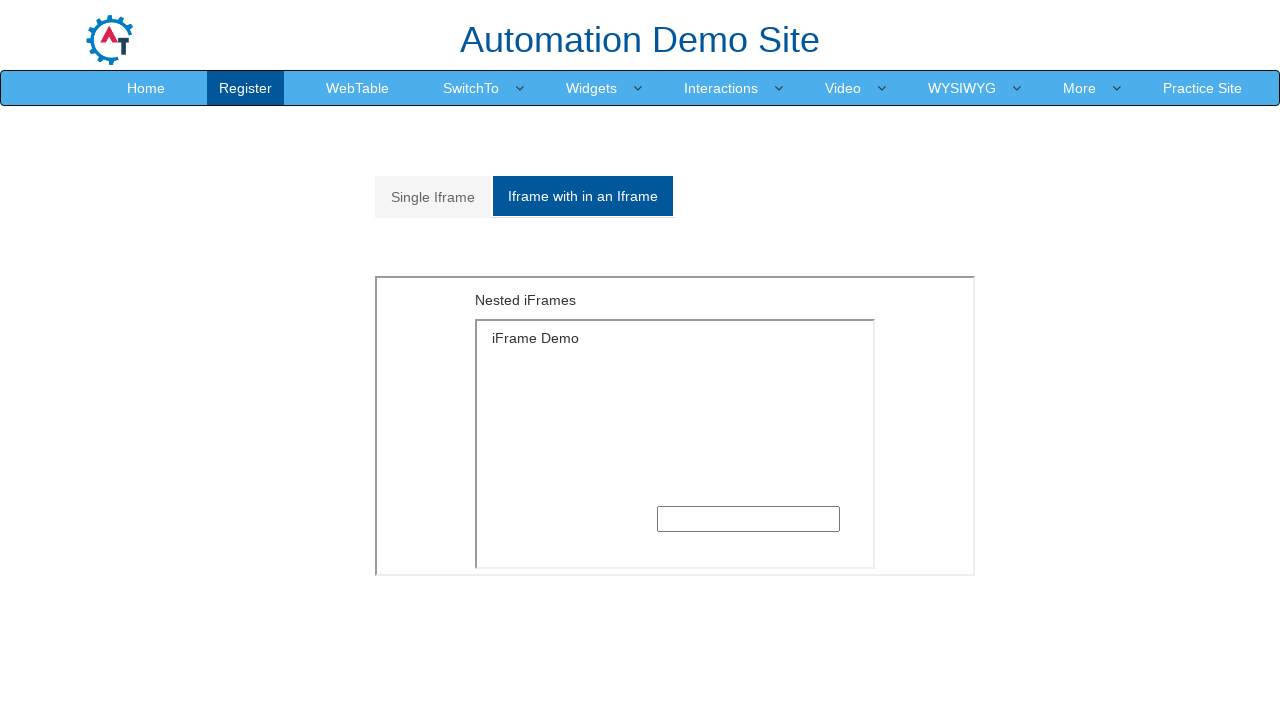